Tests checkbox and radio button selection behavior by clicking elements and verifying their selected state, including toggling a checkbox off.

Starting URL: https://automationfc.github.io/basic-form/index.html

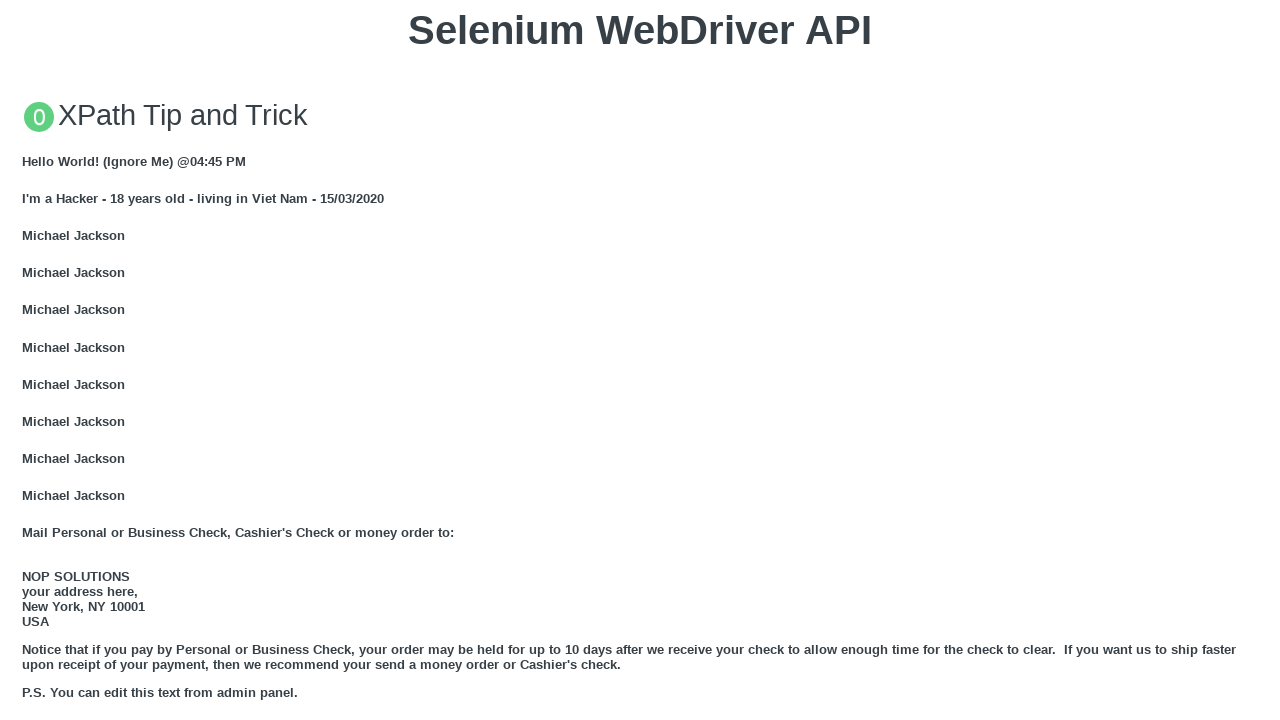

Clicked the Under 18 radio button at (28, 360) on input#under_18
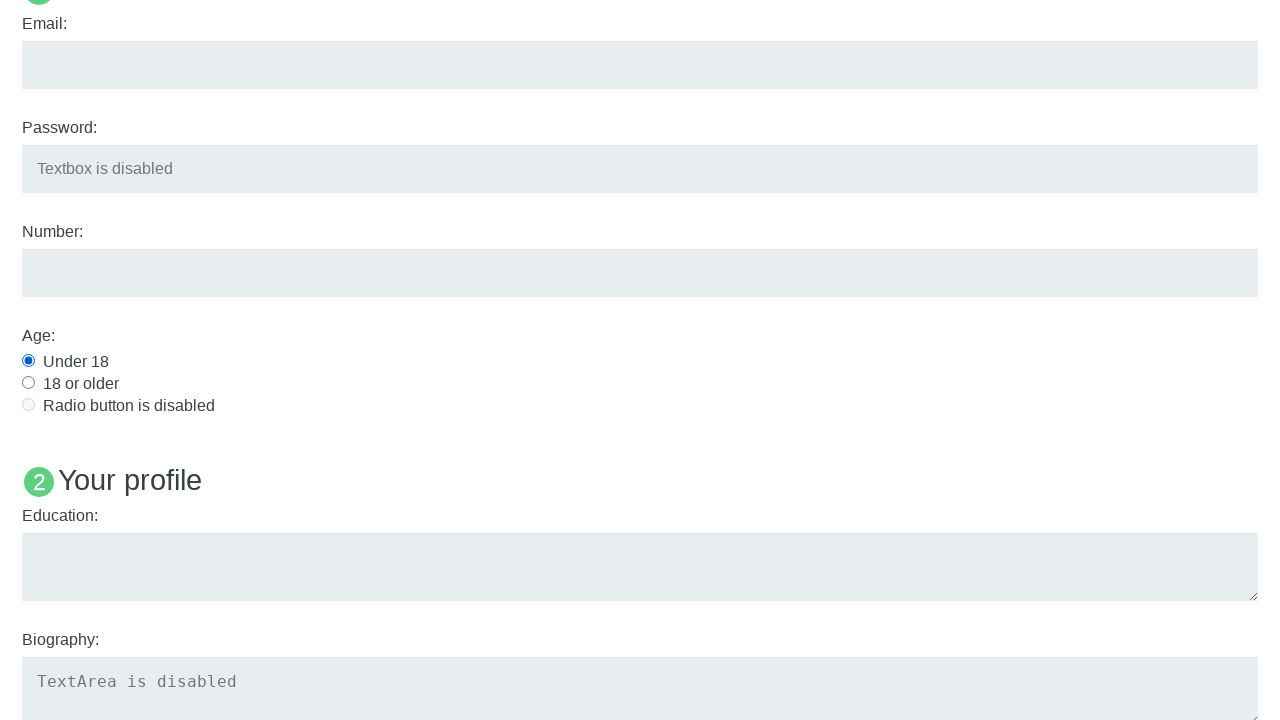

Clicked the Java checkbox at (28, 361) on input#java
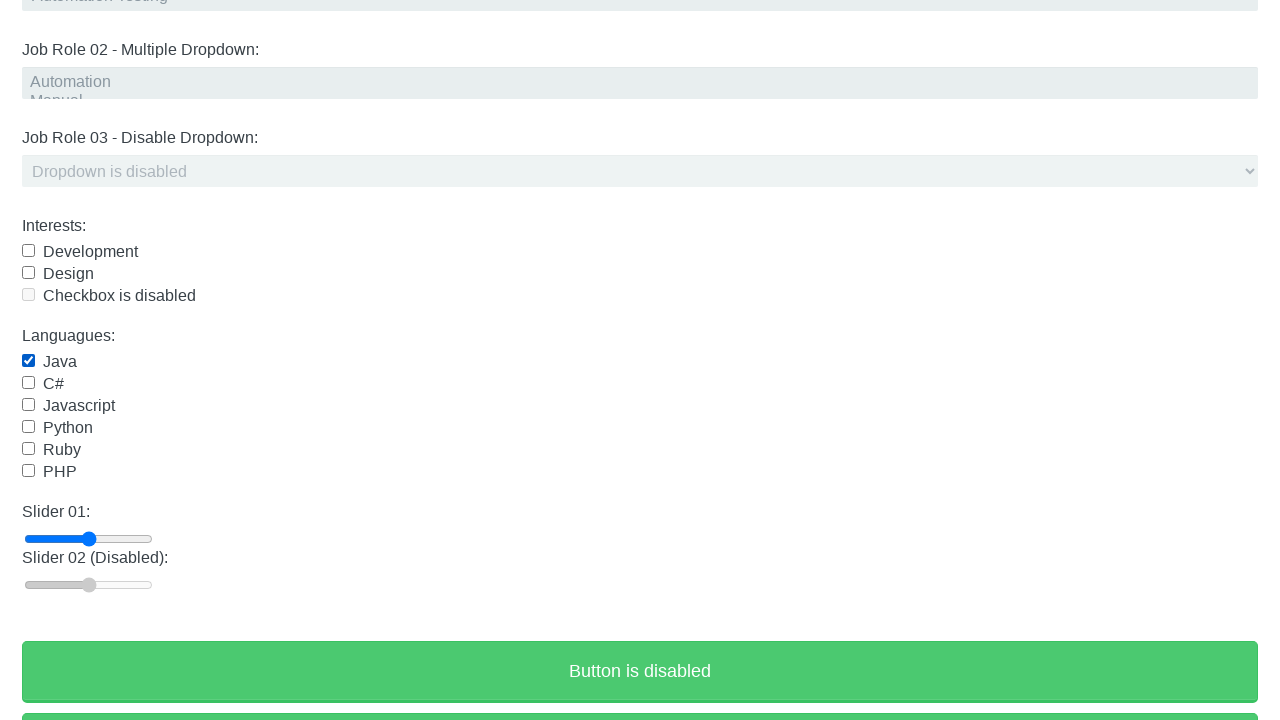

Verified that Under 18 radio button is selected
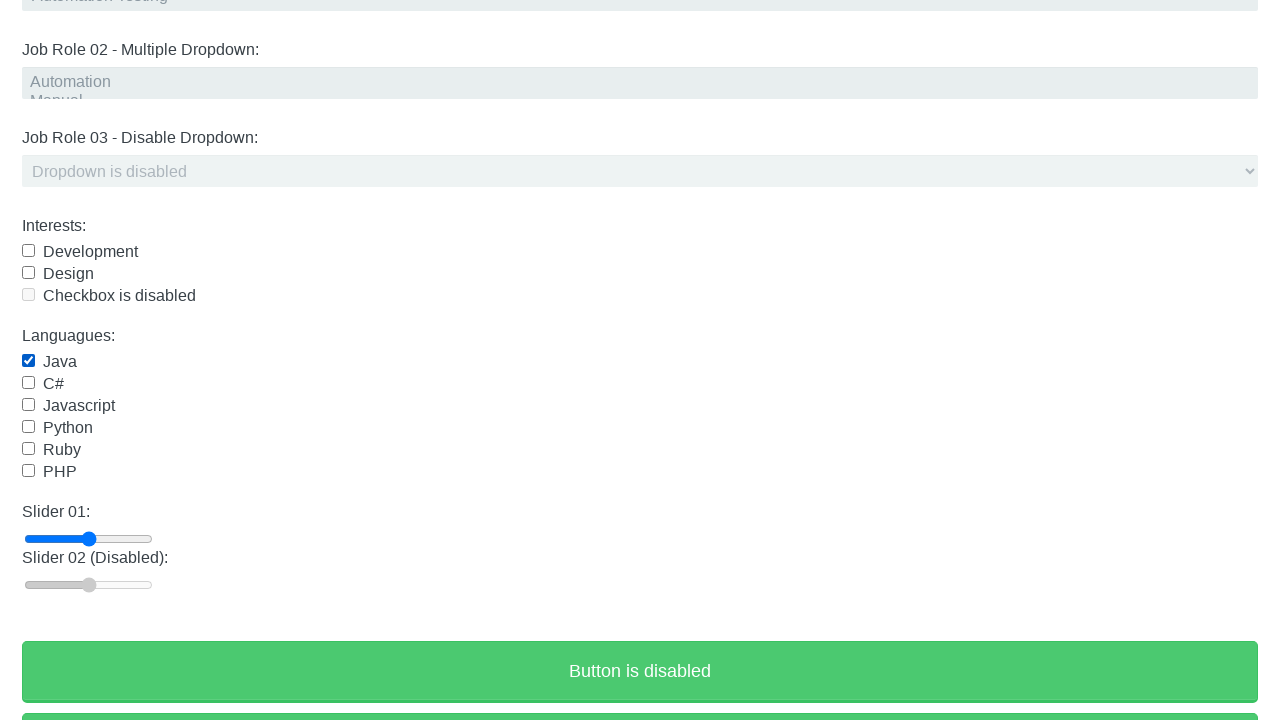

Verified that Java checkbox is selected
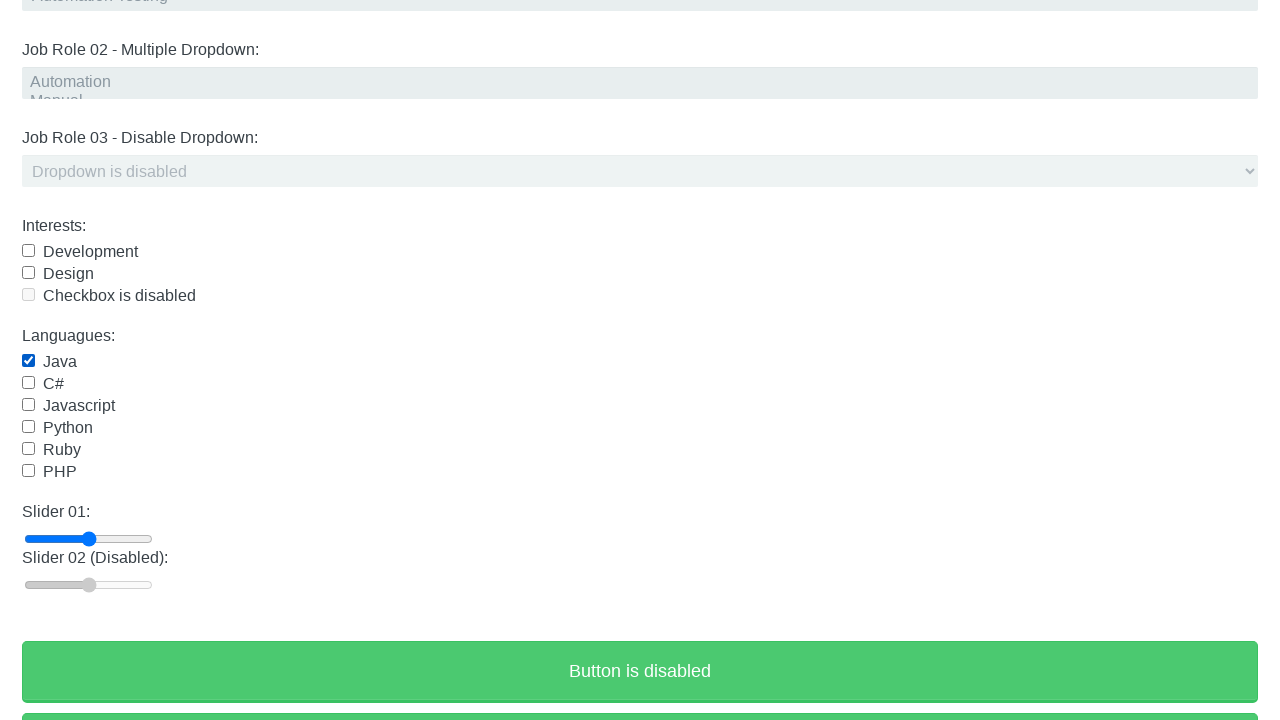

Clicked the Java checkbox again to deselect it at (28, 361) on input#java
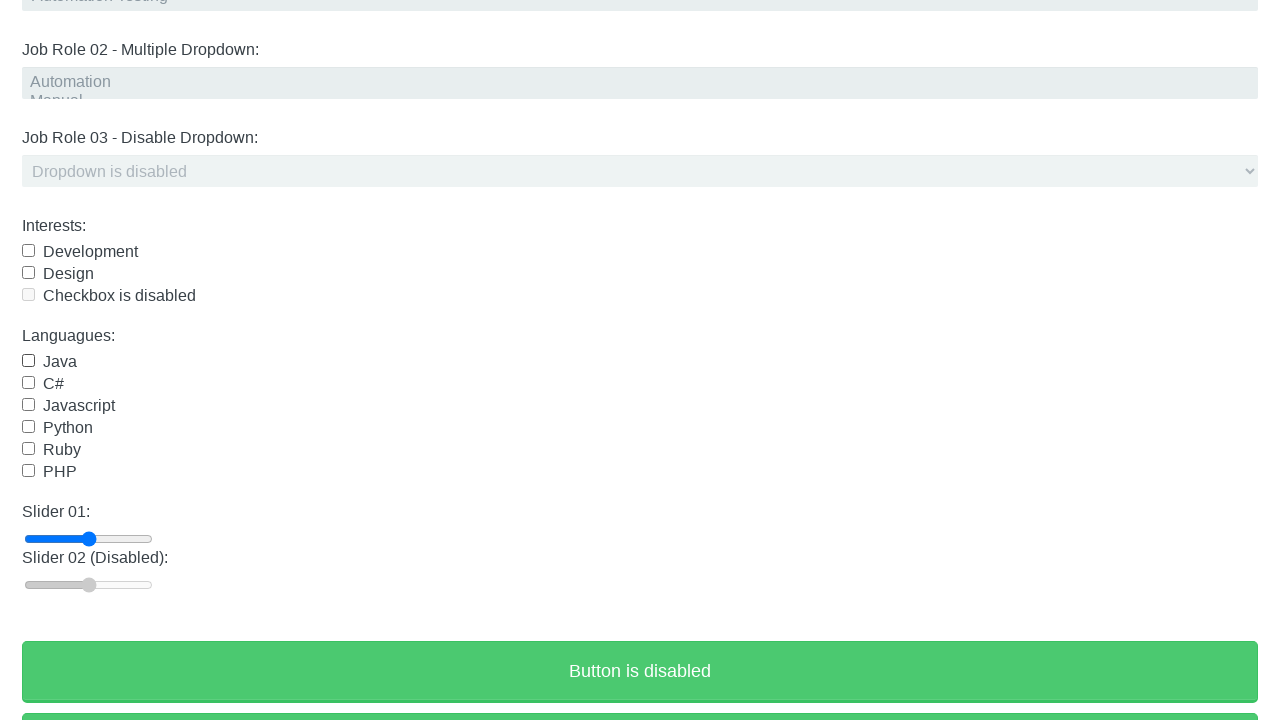

Verified that Under 18 radio button is still selected
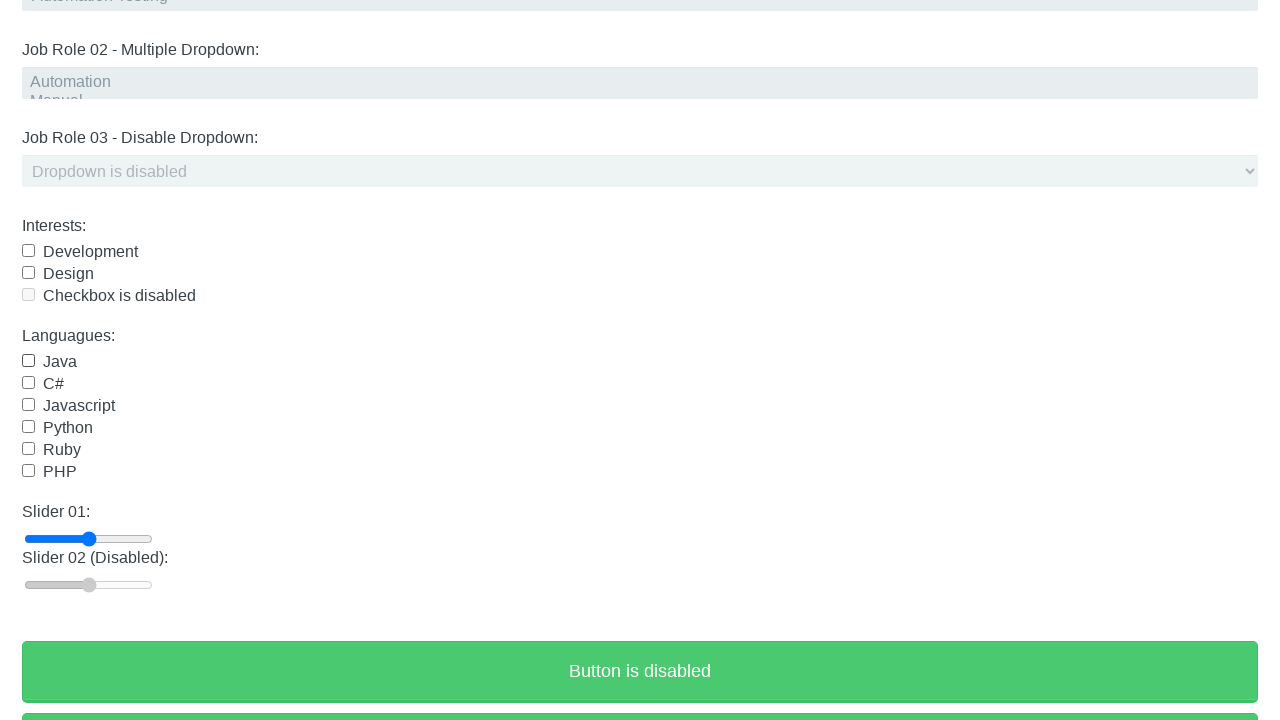

Verified that Java checkbox is now deselected
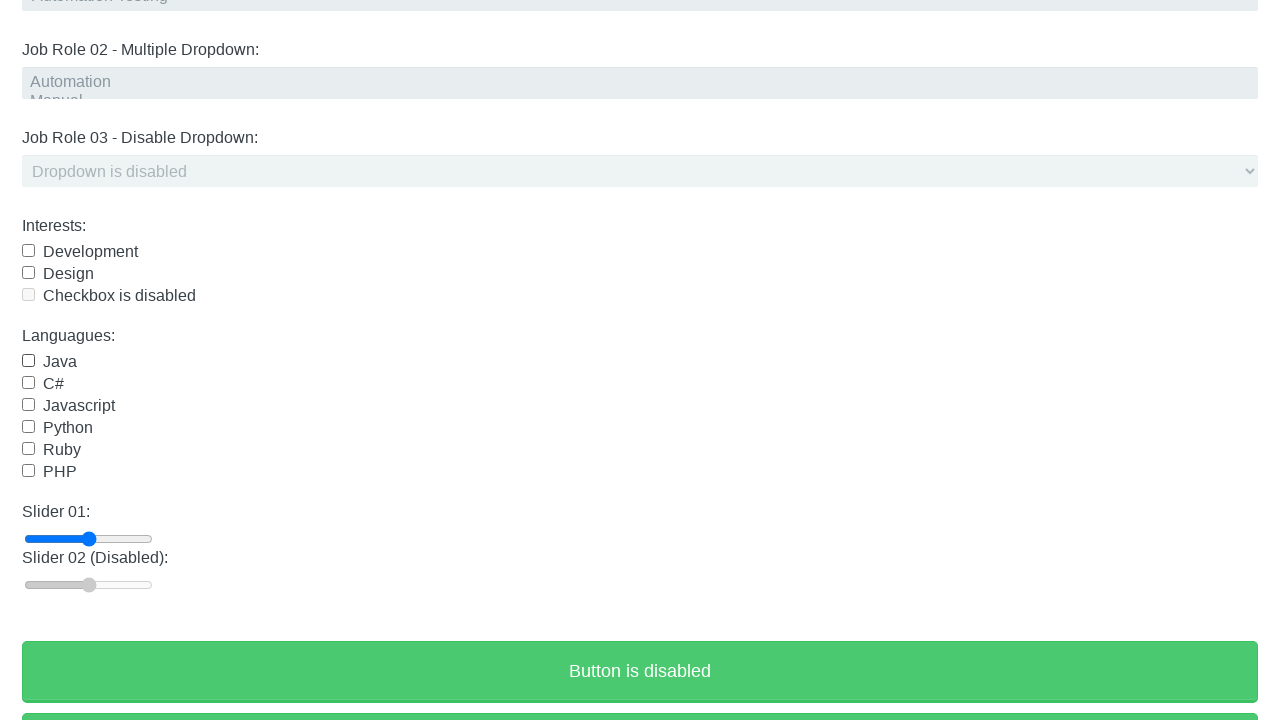

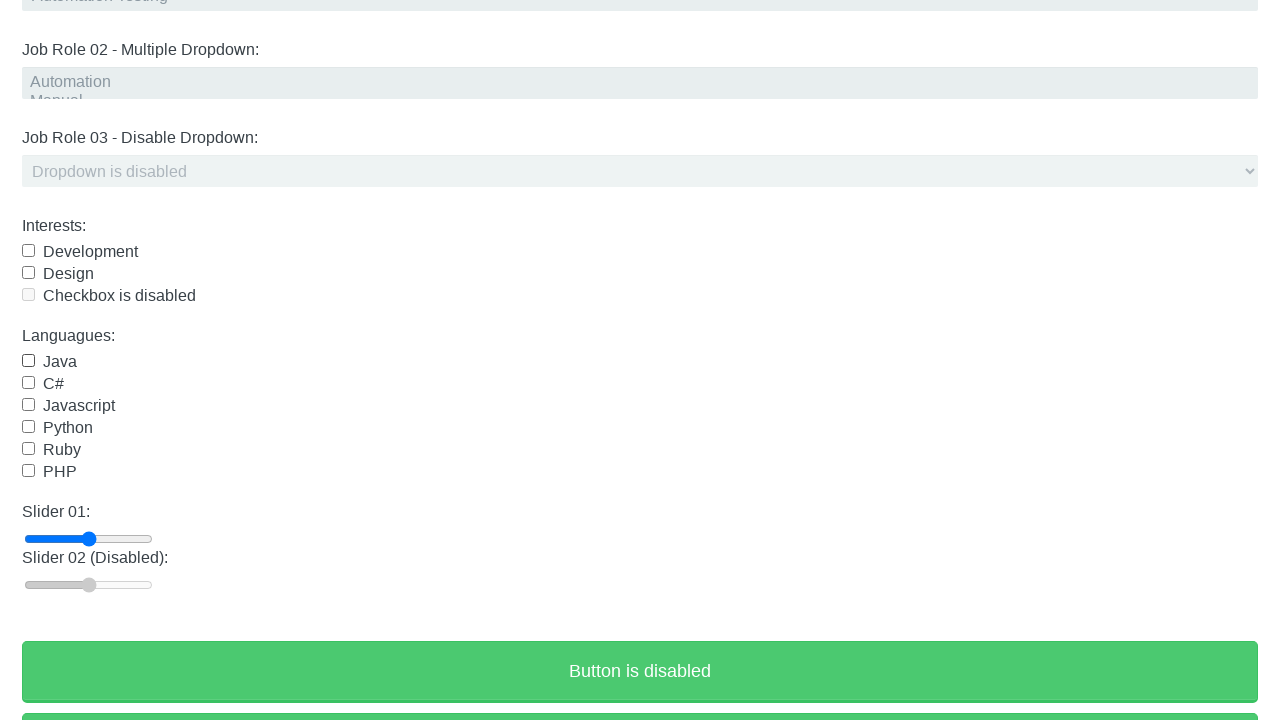